Tests drag and drop functionality within an iframe on the jQuery UI droppable demo page by dragging an element and dropping it onto a target element

Starting URL: https://jqueryui.com/droppable/

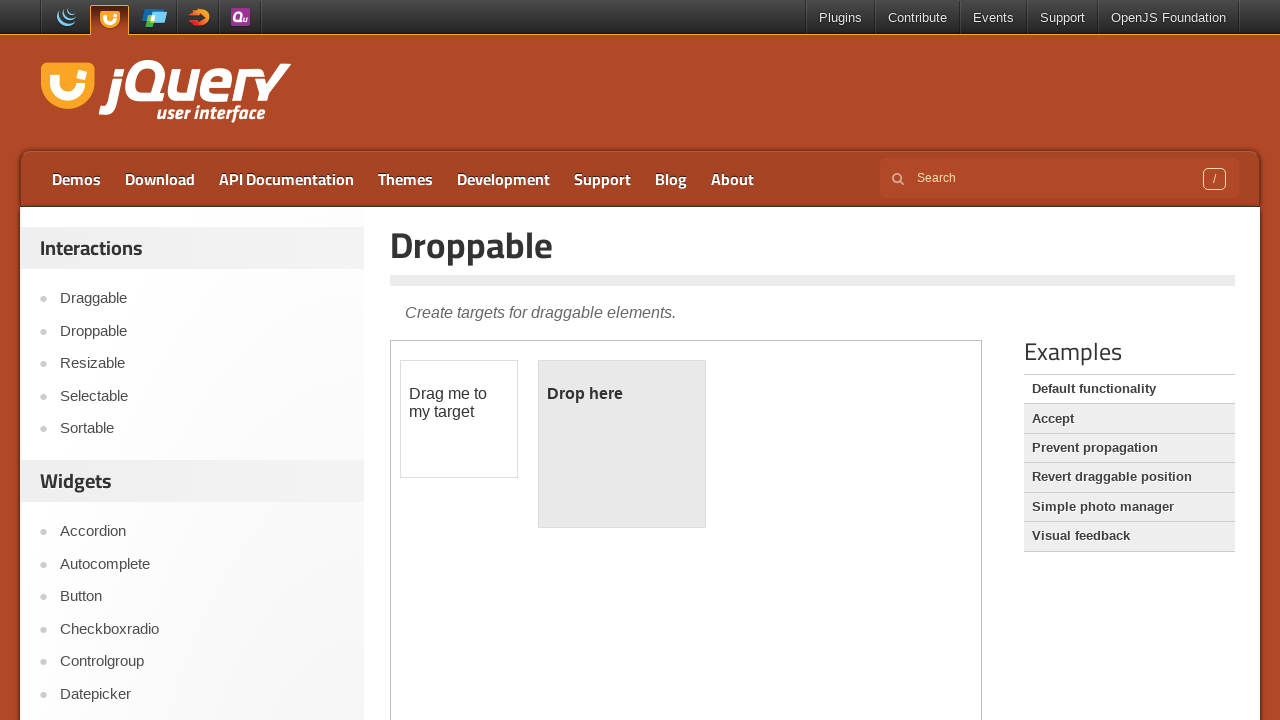

Located the demo iframe for jQuery UI droppable
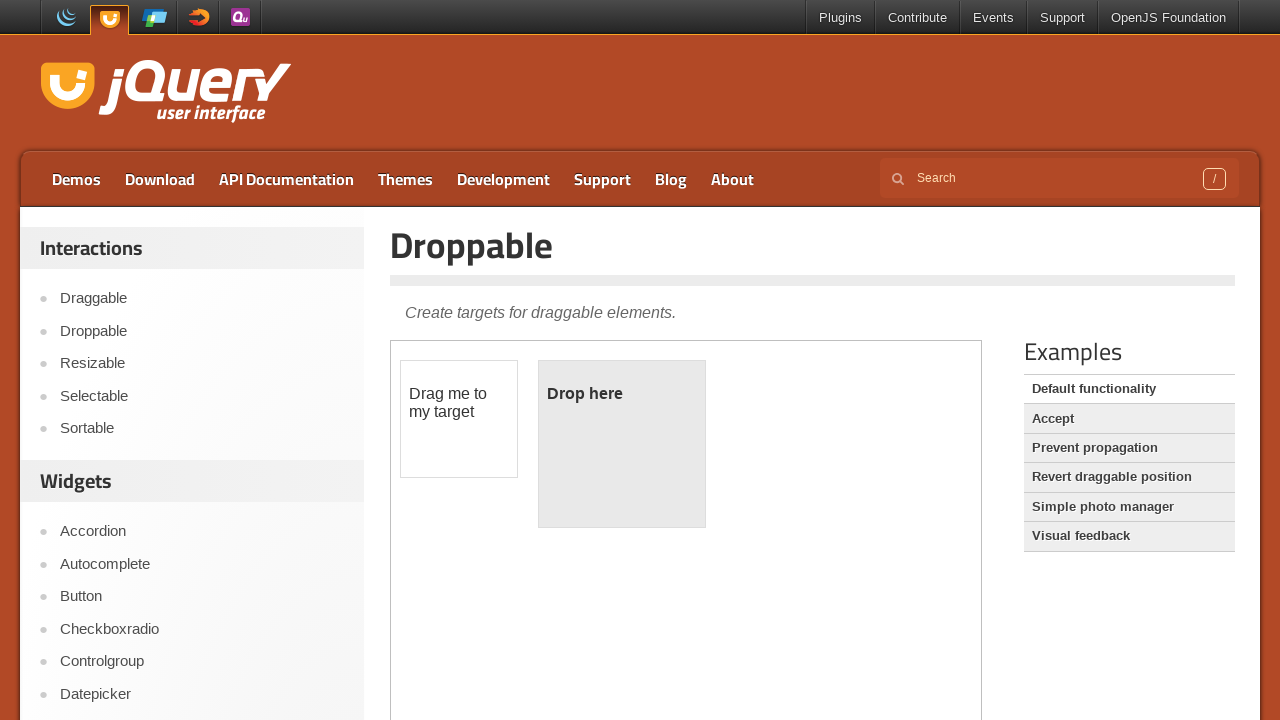

Clicked on the draggable element at (459, 419) on .demo-frame >> internal:control=enter-frame >> #draggable
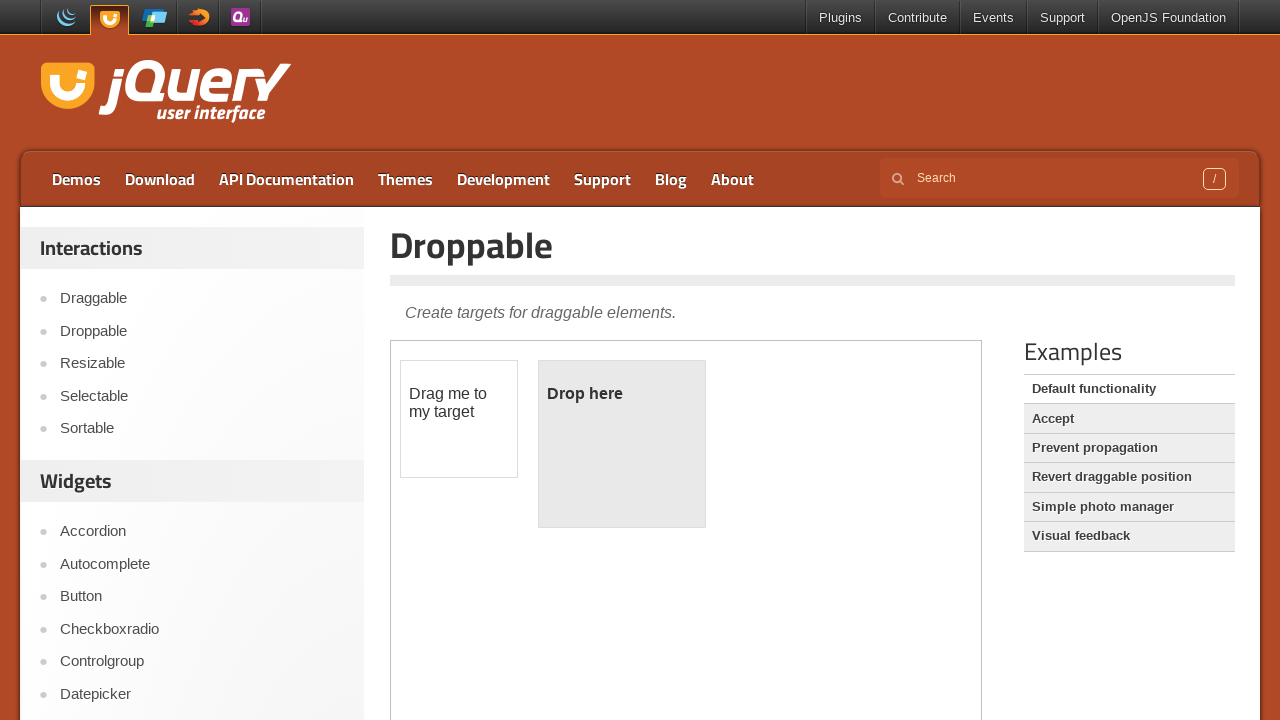

Located source (draggable) and target (droppable) elements
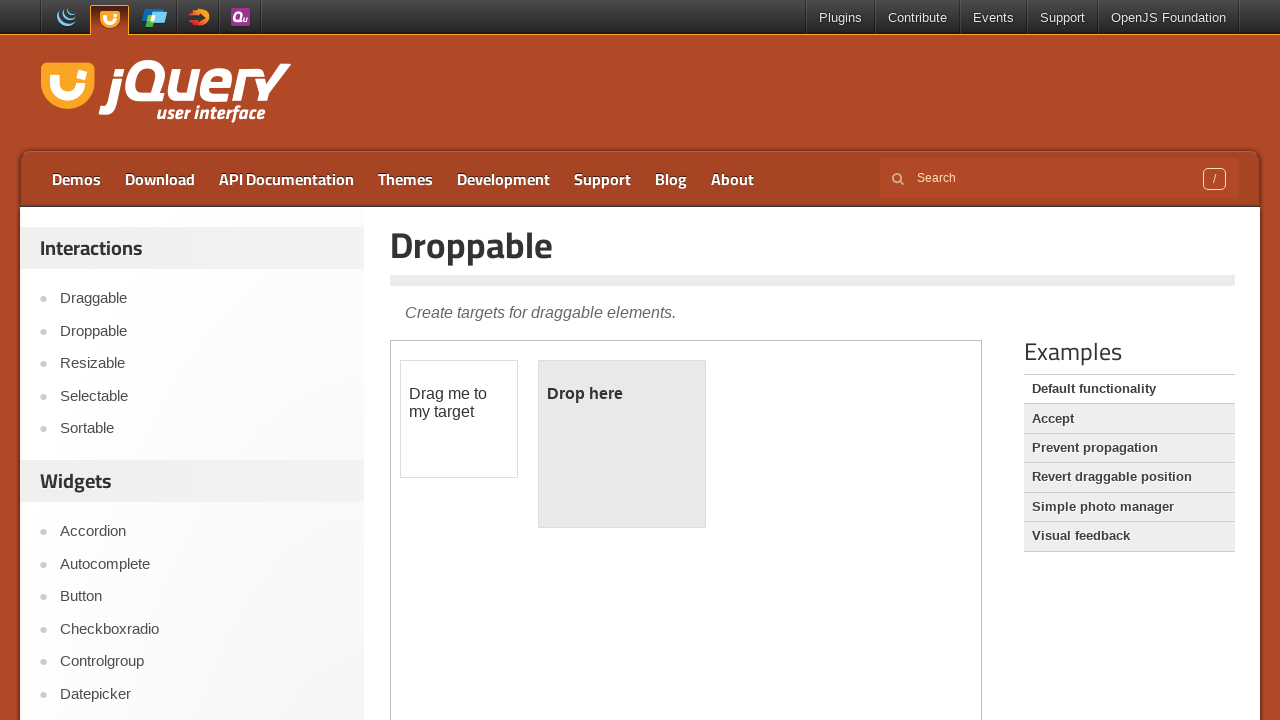

Dragged element from draggable to droppable target at (622, 444)
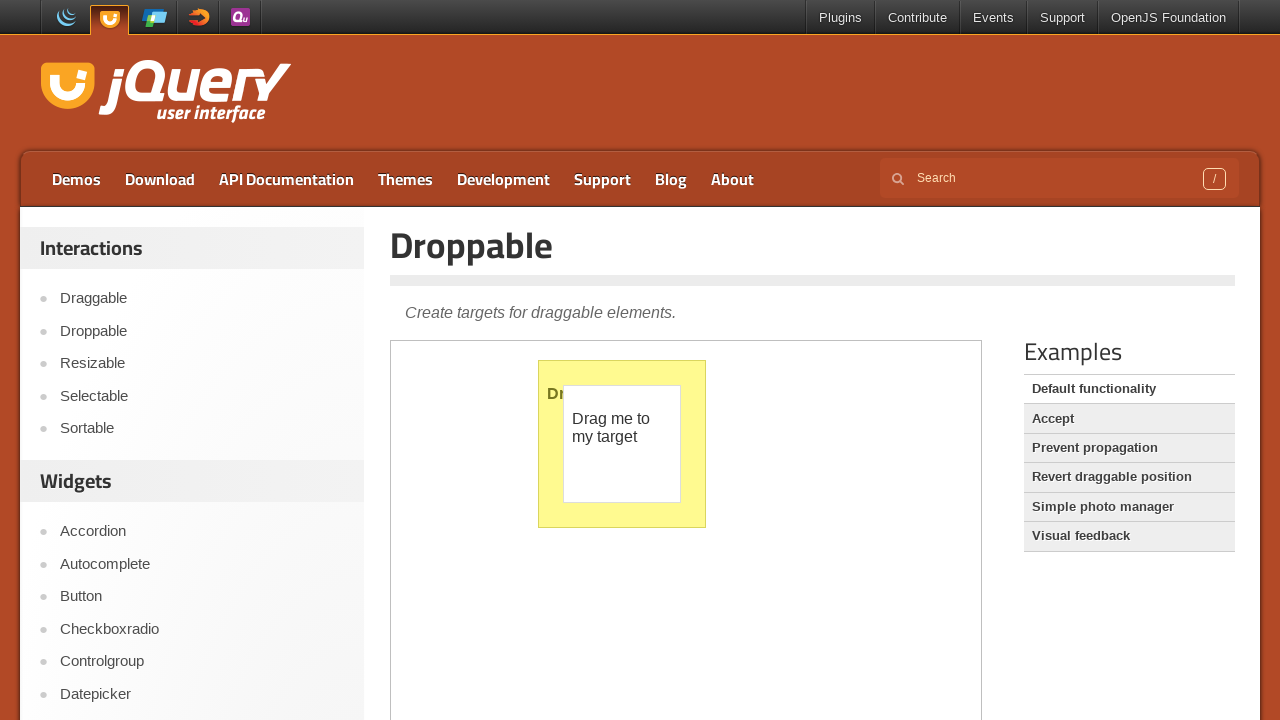

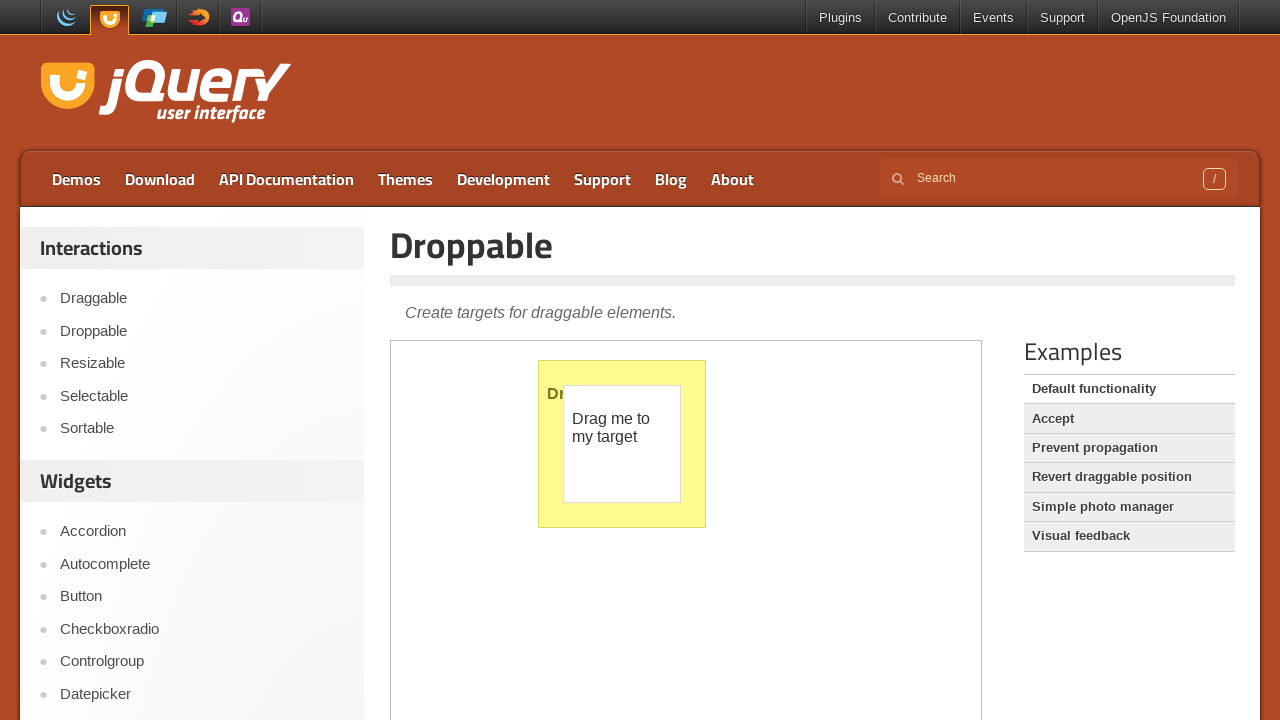